Tests that the browser back button works correctly with filter navigation

Starting URL: https://demo.playwright.dev/todomvc

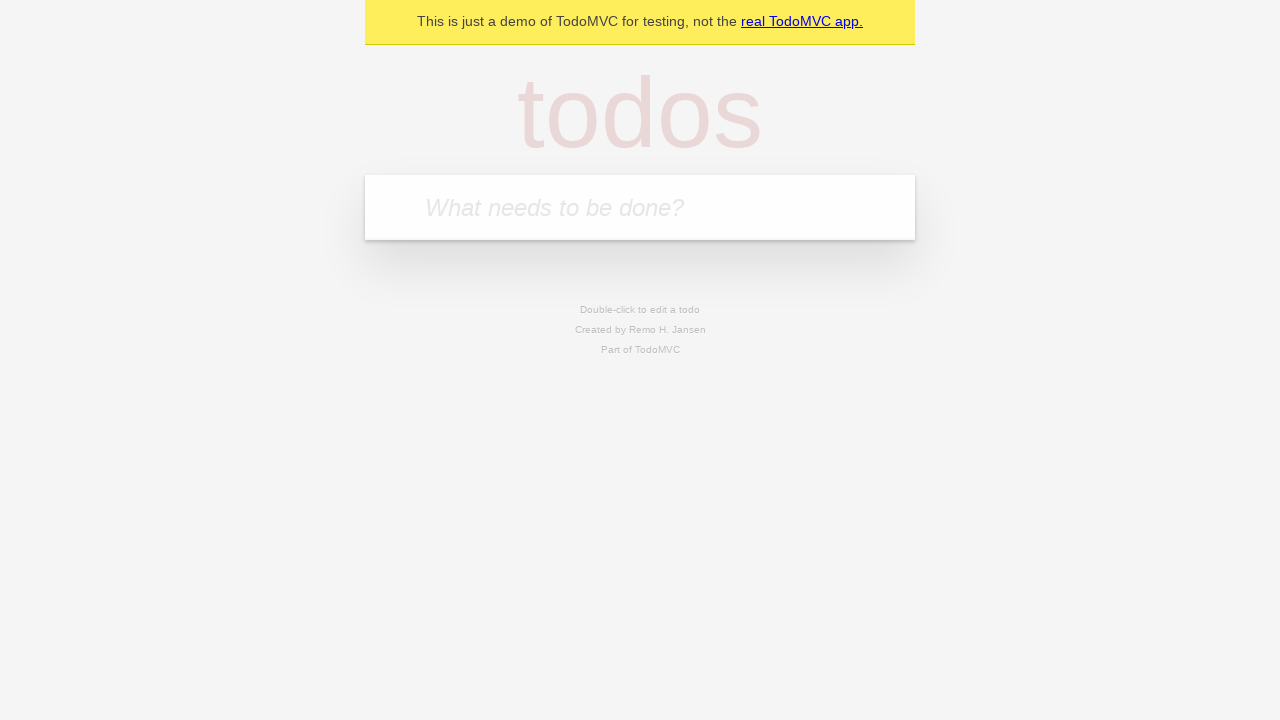

Filled todo input with 'buy some cheese' on internal:attr=[placeholder="What needs to be done?"i]
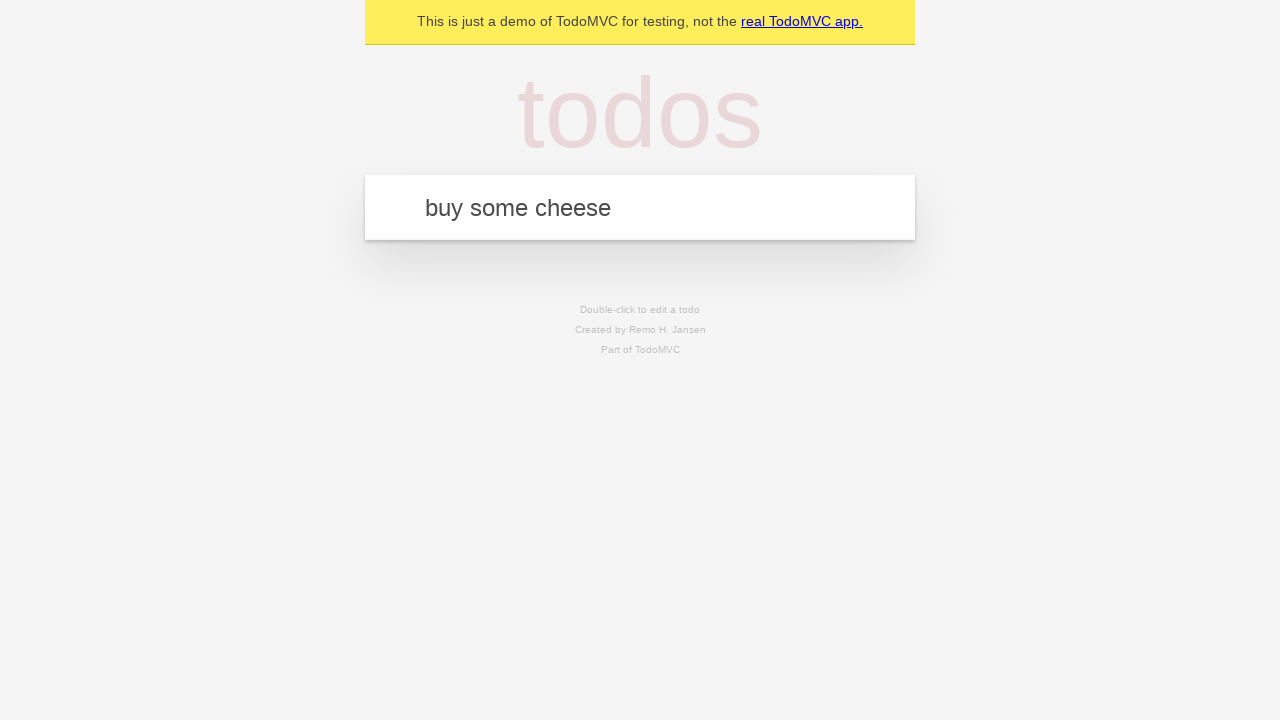

Pressed Enter to add first todo 'buy some cheese' on internal:attr=[placeholder="What needs to be done?"i]
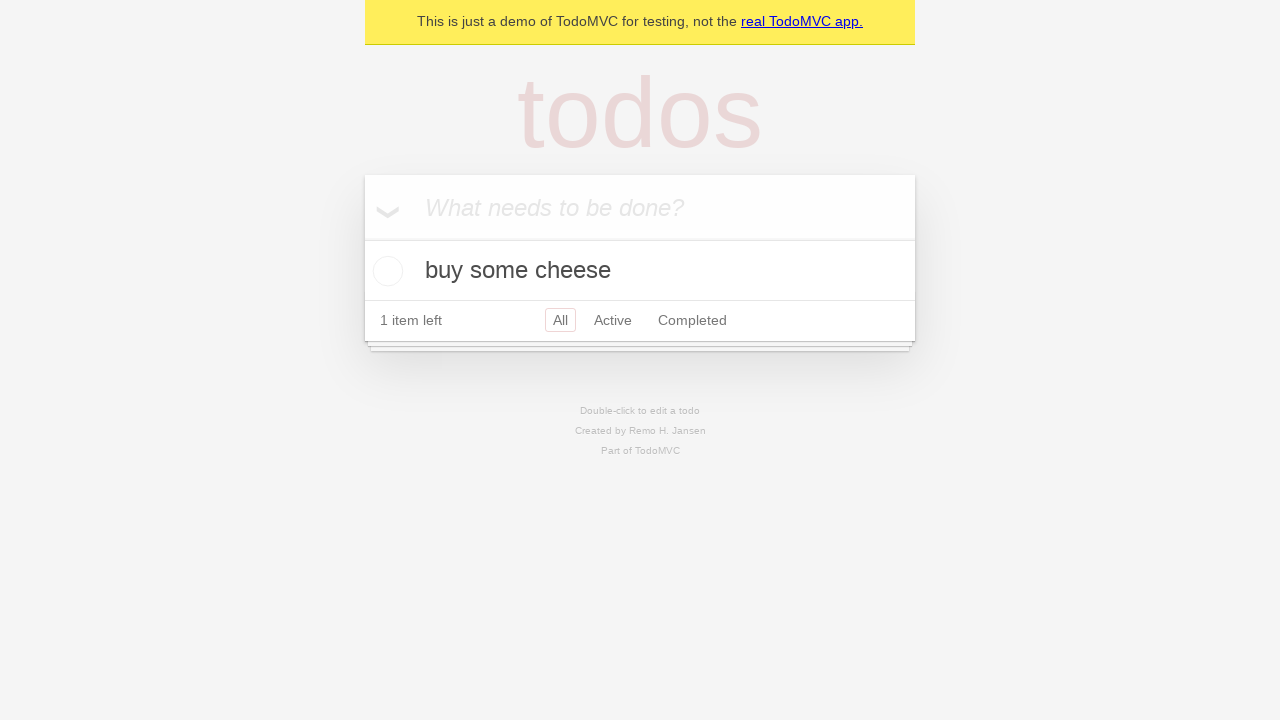

Filled todo input with 'feed the cat' on internal:attr=[placeholder="What needs to be done?"i]
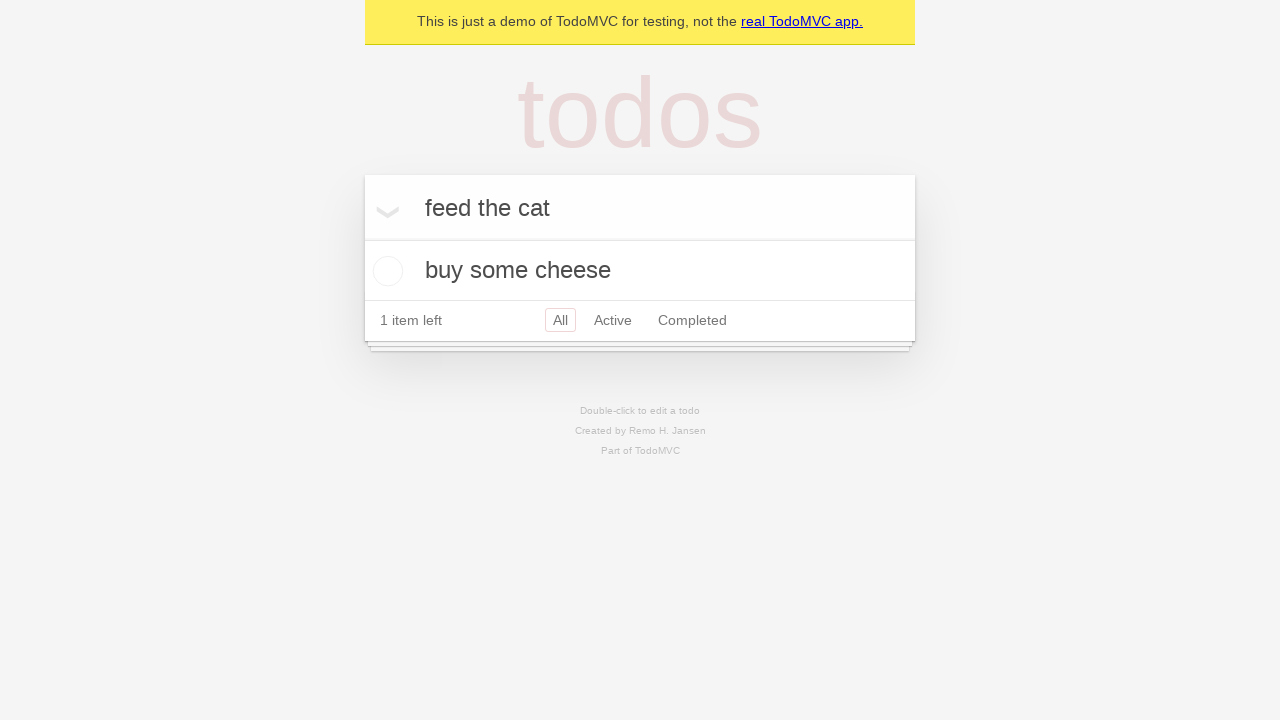

Pressed Enter to add second todo 'feed the cat' on internal:attr=[placeholder="What needs to be done?"i]
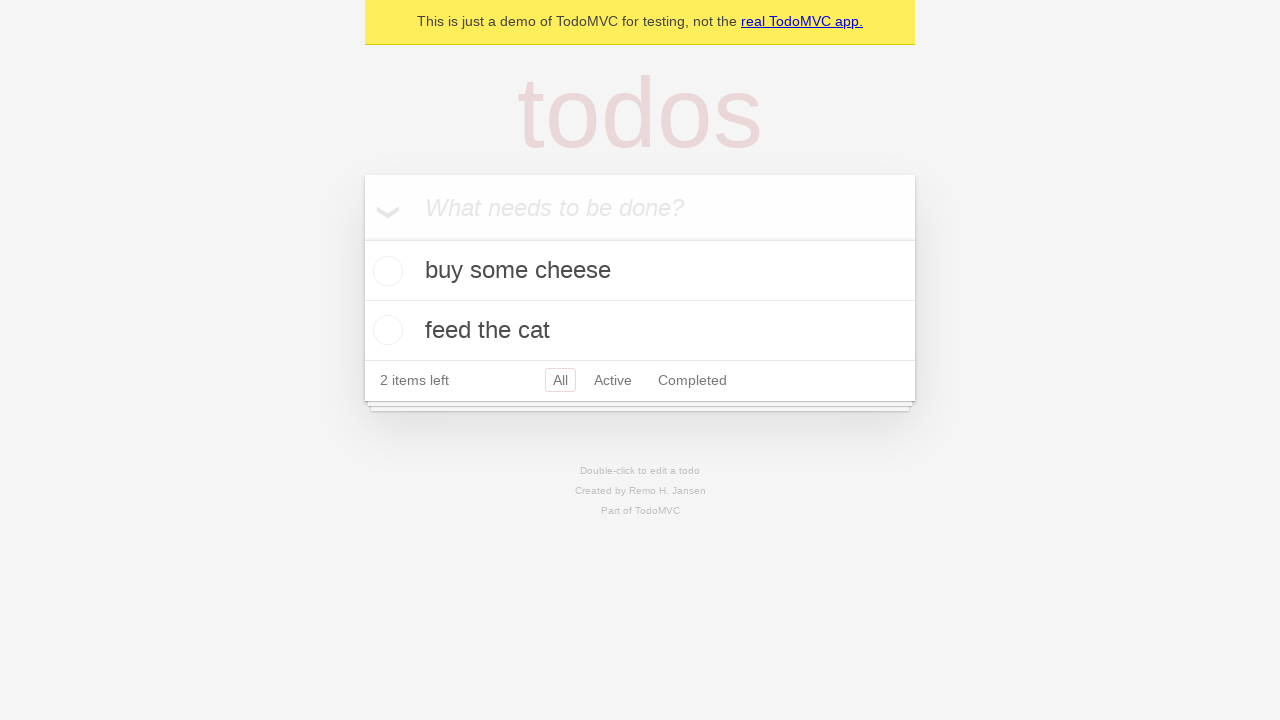

Filled todo input with 'book a doctors appointment' on internal:attr=[placeholder="What needs to be done?"i]
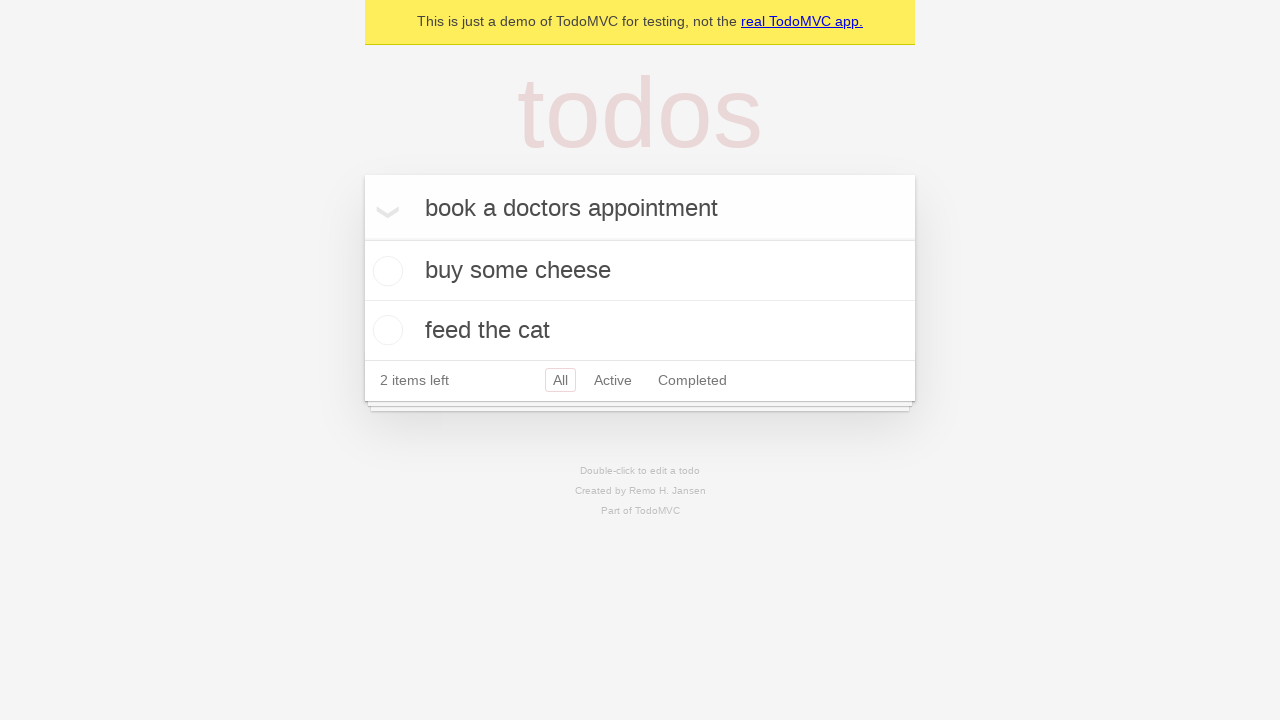

Pressed Enter to add third todo 'book a doctors appointment' on internal:attr=[placeholder="What needs to be done?"i]
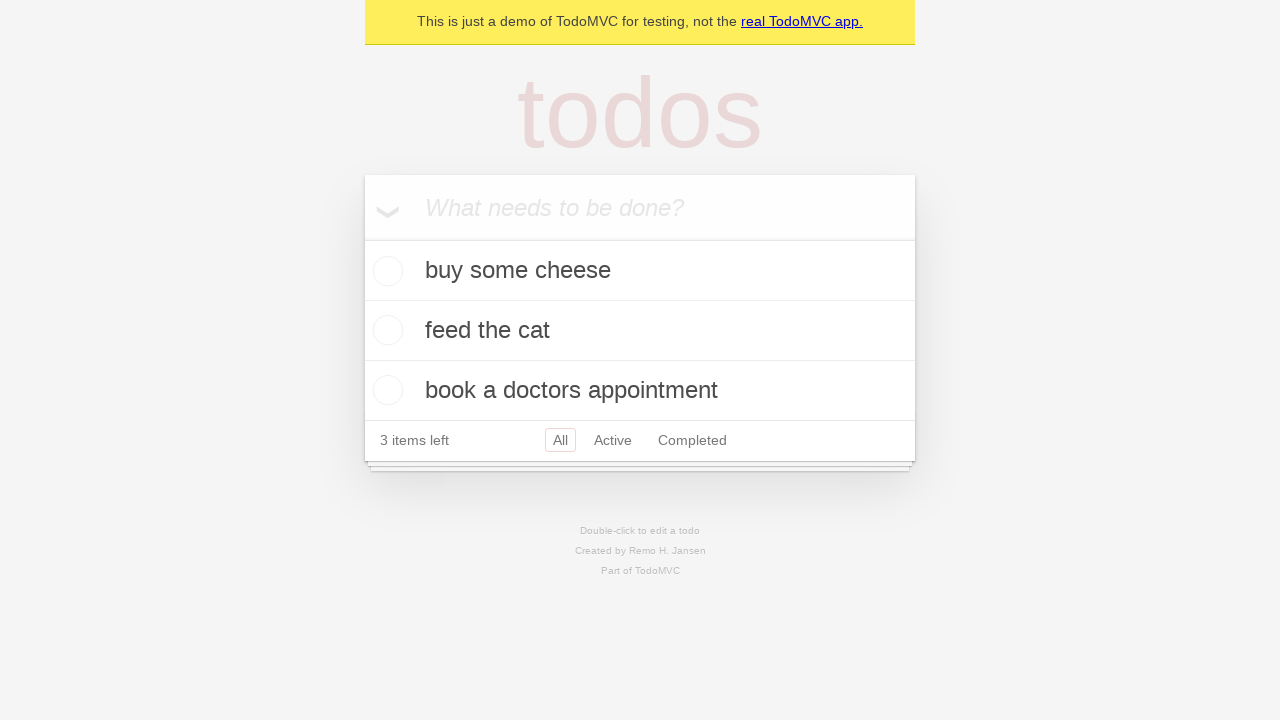

Waited for todos to be rendered
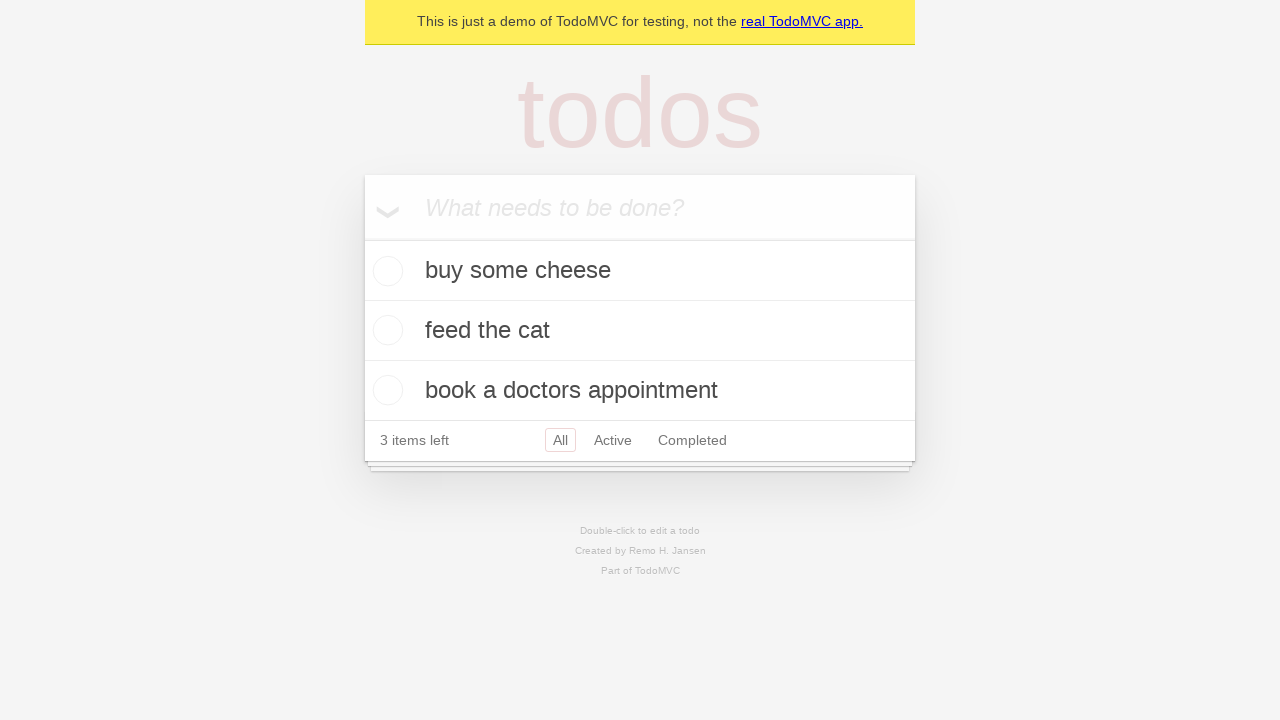

Checked the second todo item 'feed the cat' at (385, 330) on internal:testid=[data-testid="todo-item"s] >> nth=1 >> internal:role=checkbox
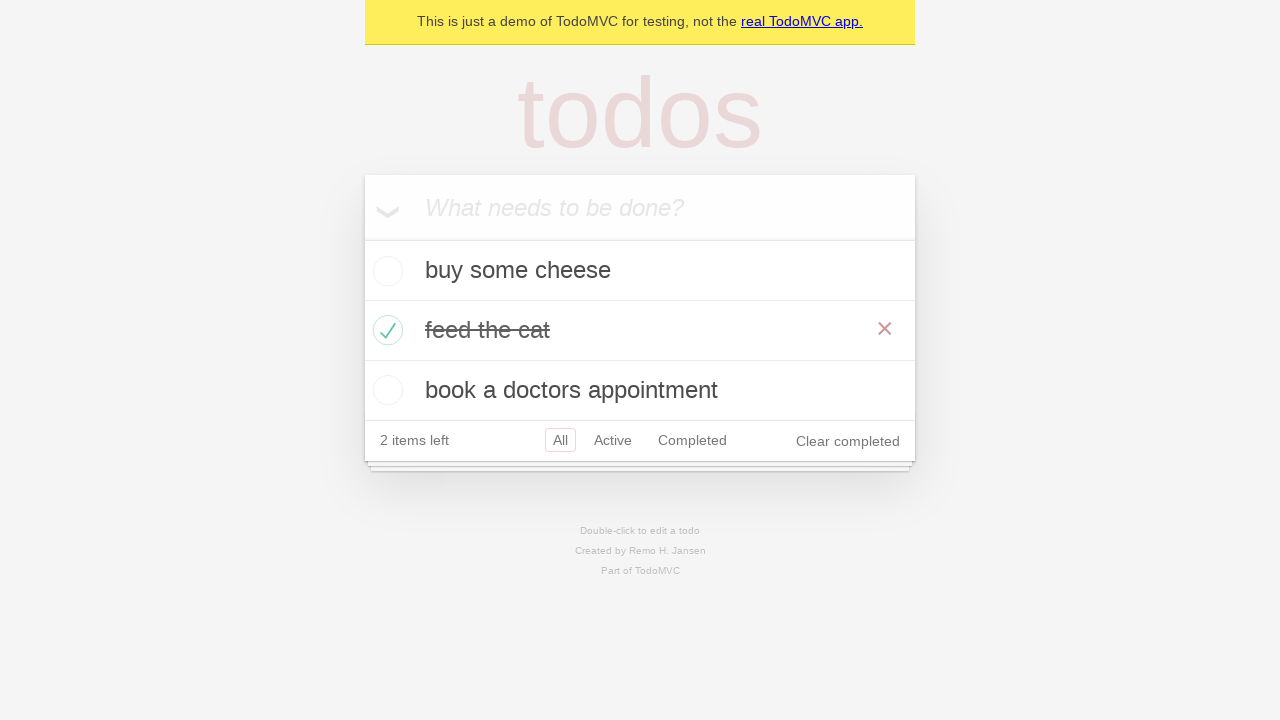

Clicked 'All' filter link at (560, 440) on internal:role=link[name="All"i]
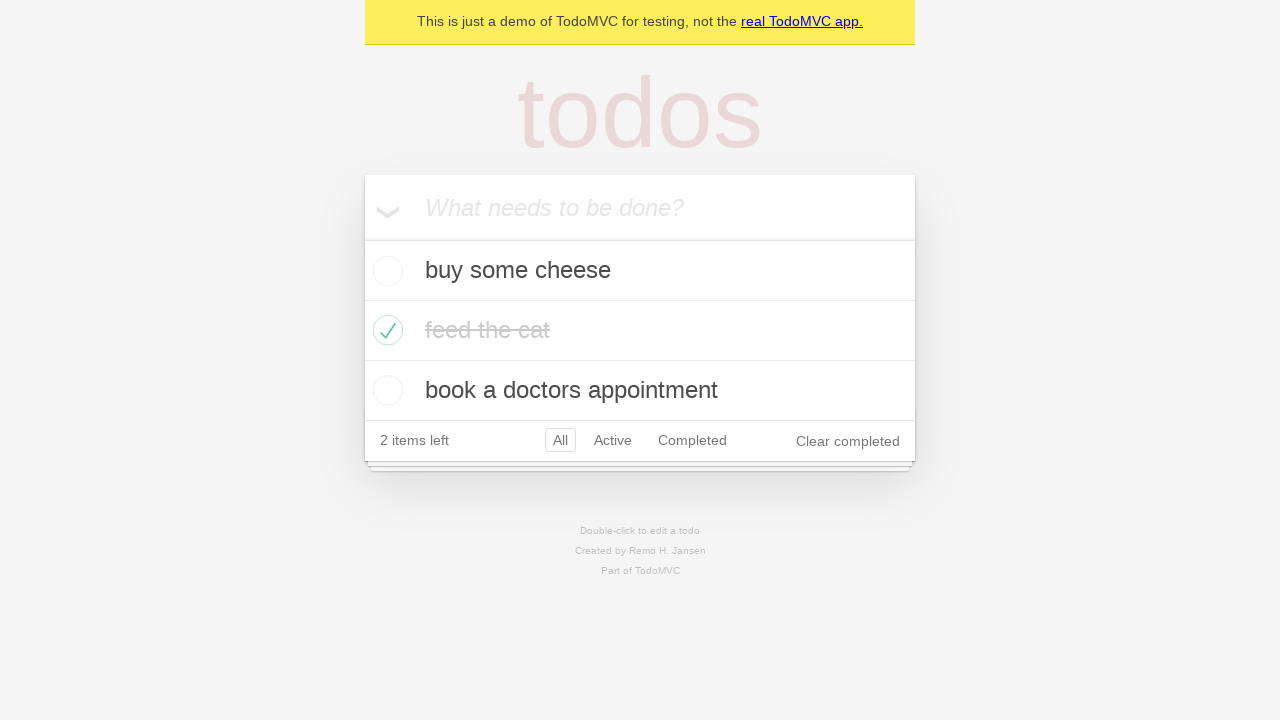

Clicked 'Active' filter link at (613, 440) on internal:role=link[name="Active"i]
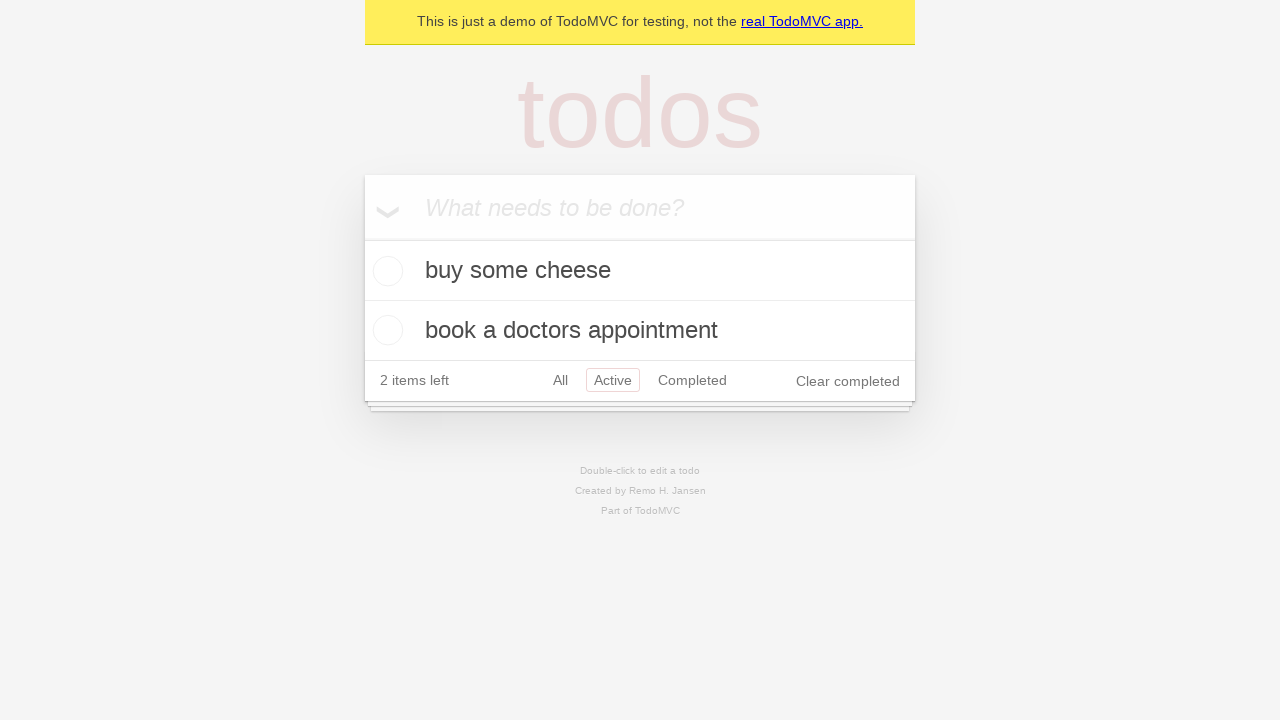

Clicked 'Completed' filter link at (692, 380) on internal:role=link[name="Completed"i]
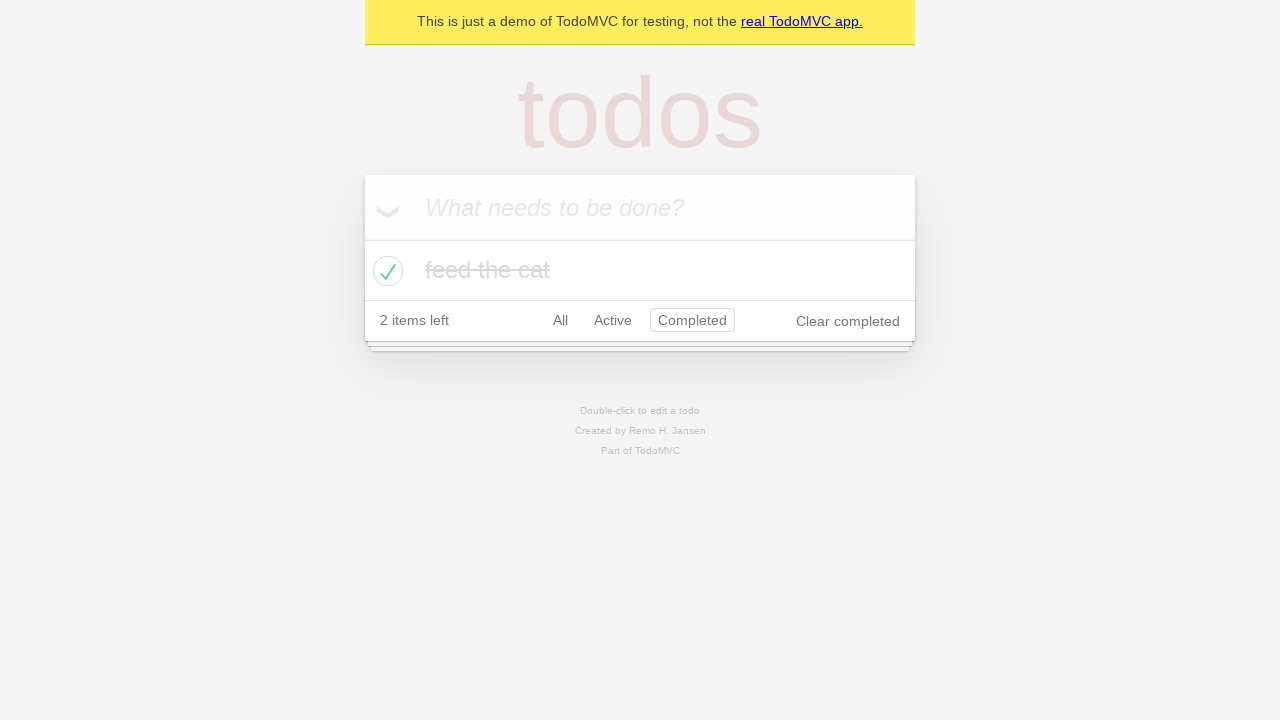

Navigated back from 'Completed' filter (back to 'Active')
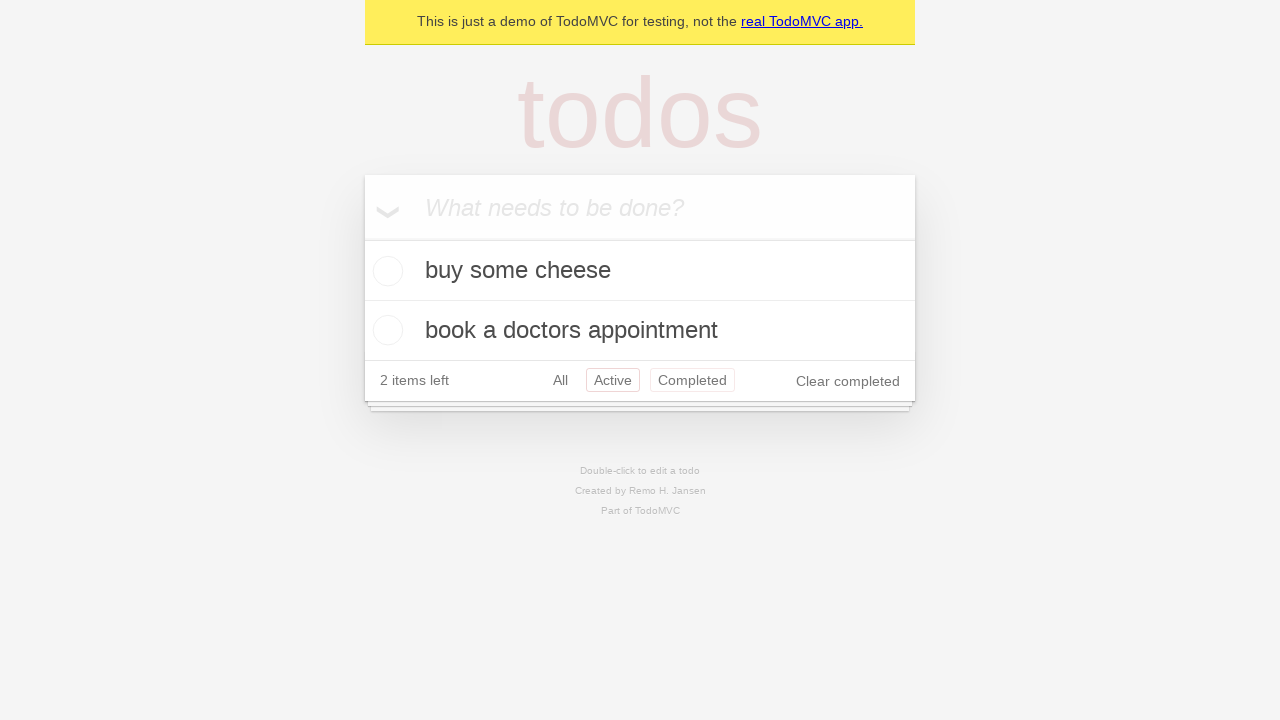

Navigated back from 'Active' filter (back to 'All')
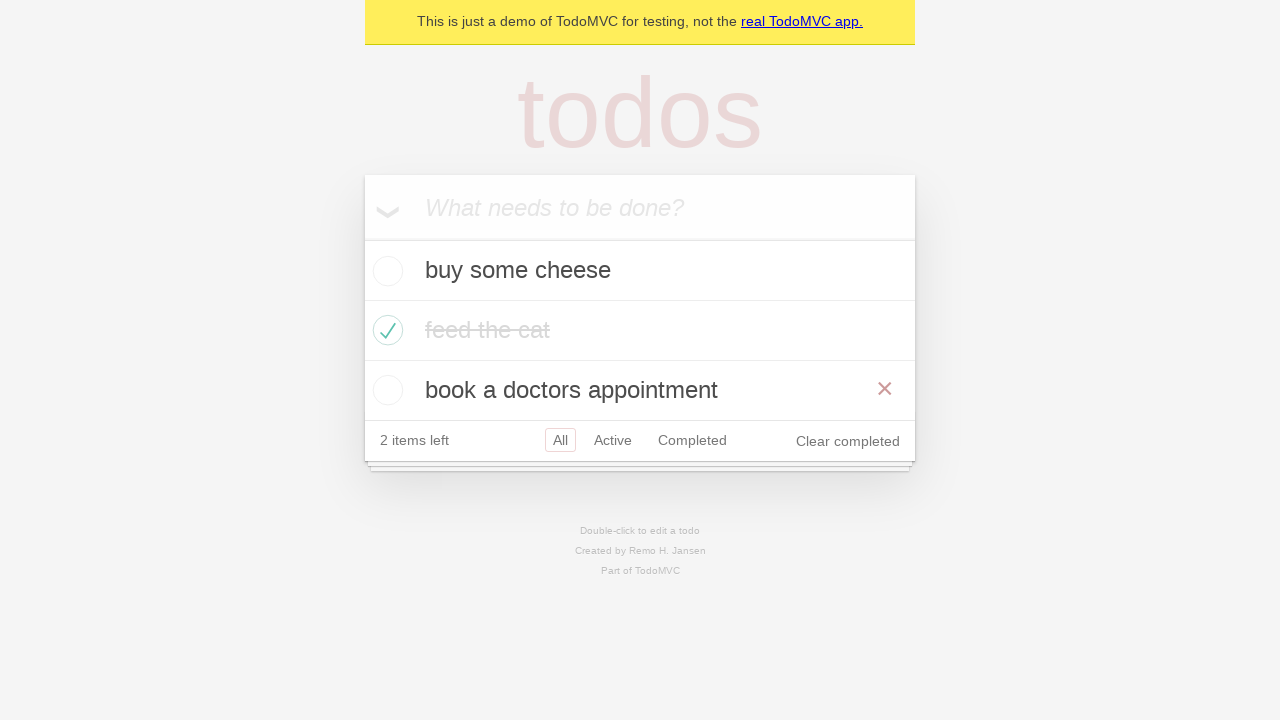

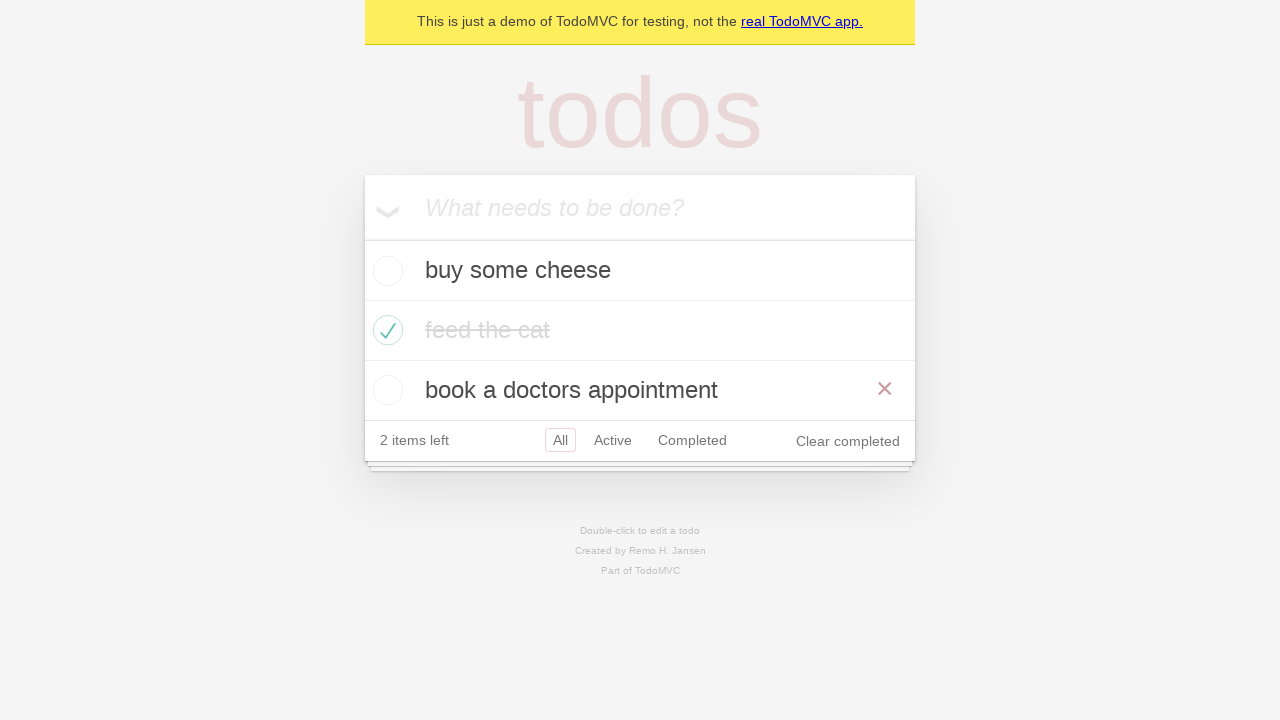